Tests adding a product to the shopping cart and verifying the cart displays the product

Starting URL: https://practice.automationtesting.in/shop/

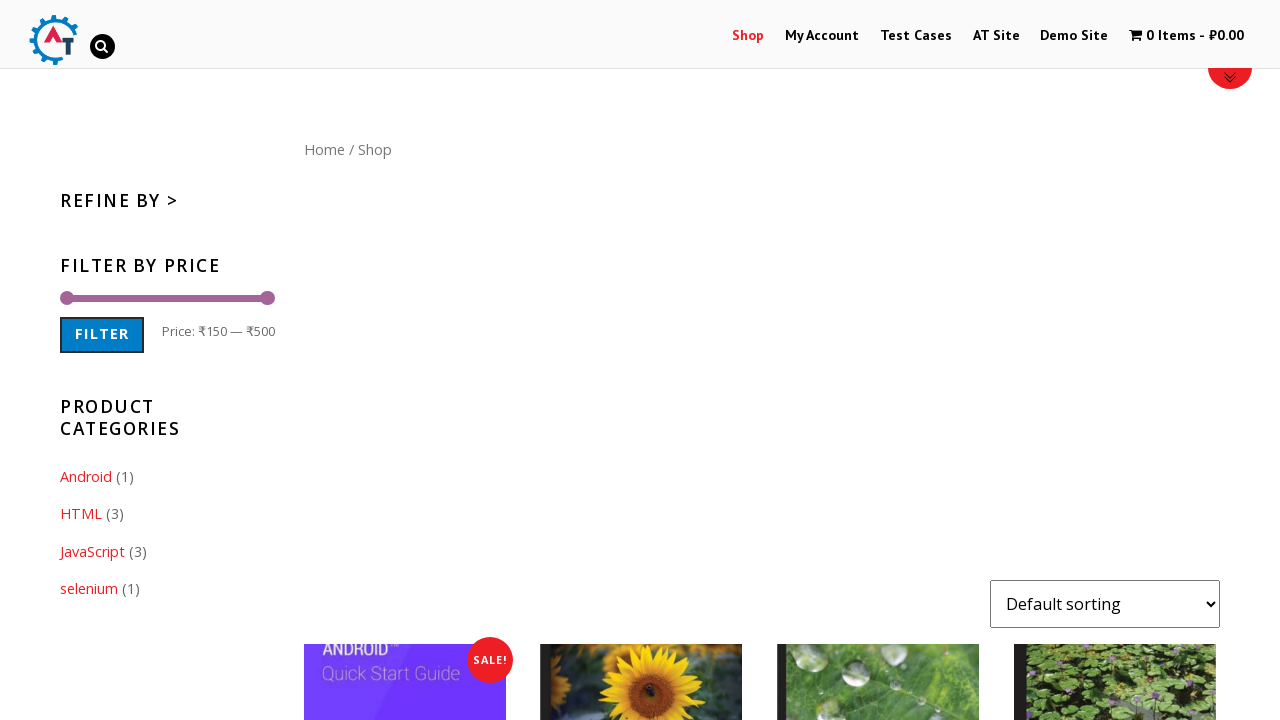

Scrolled down 1100 pixels to product section
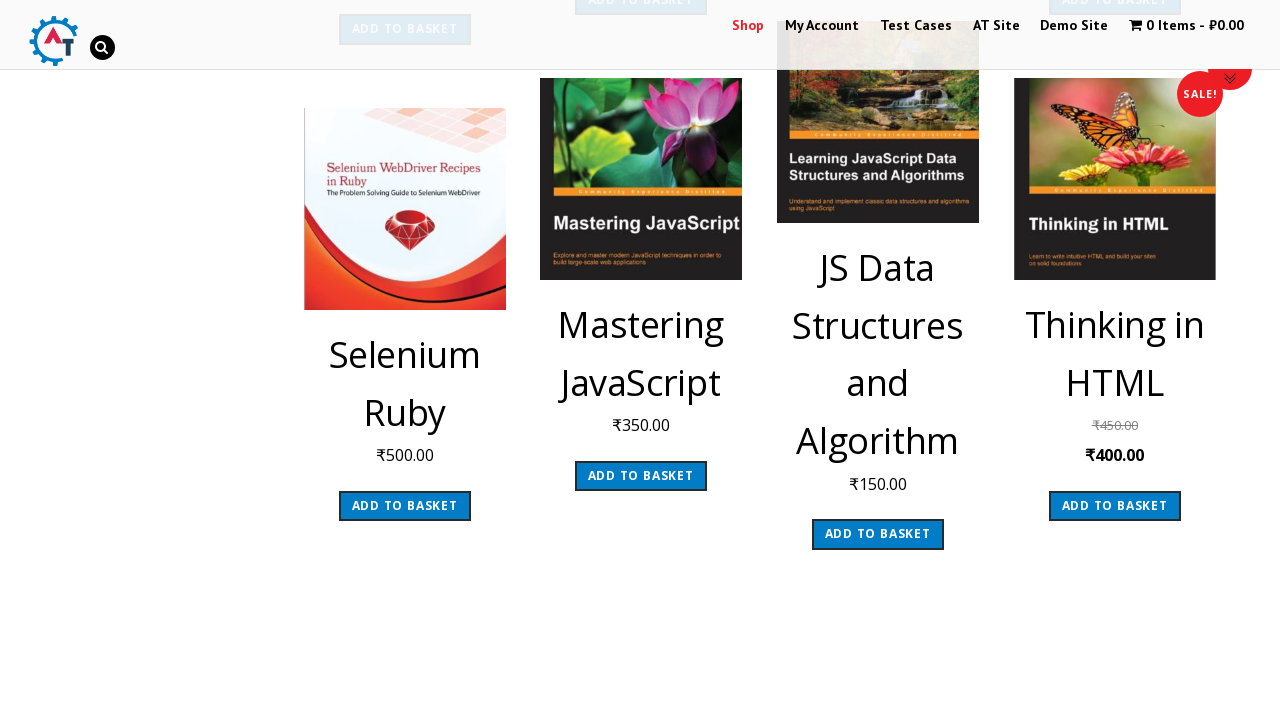

Clicked 'Add to basket' button at (405, 705) on xpath=//a[contains(text(),'Add to basket')]
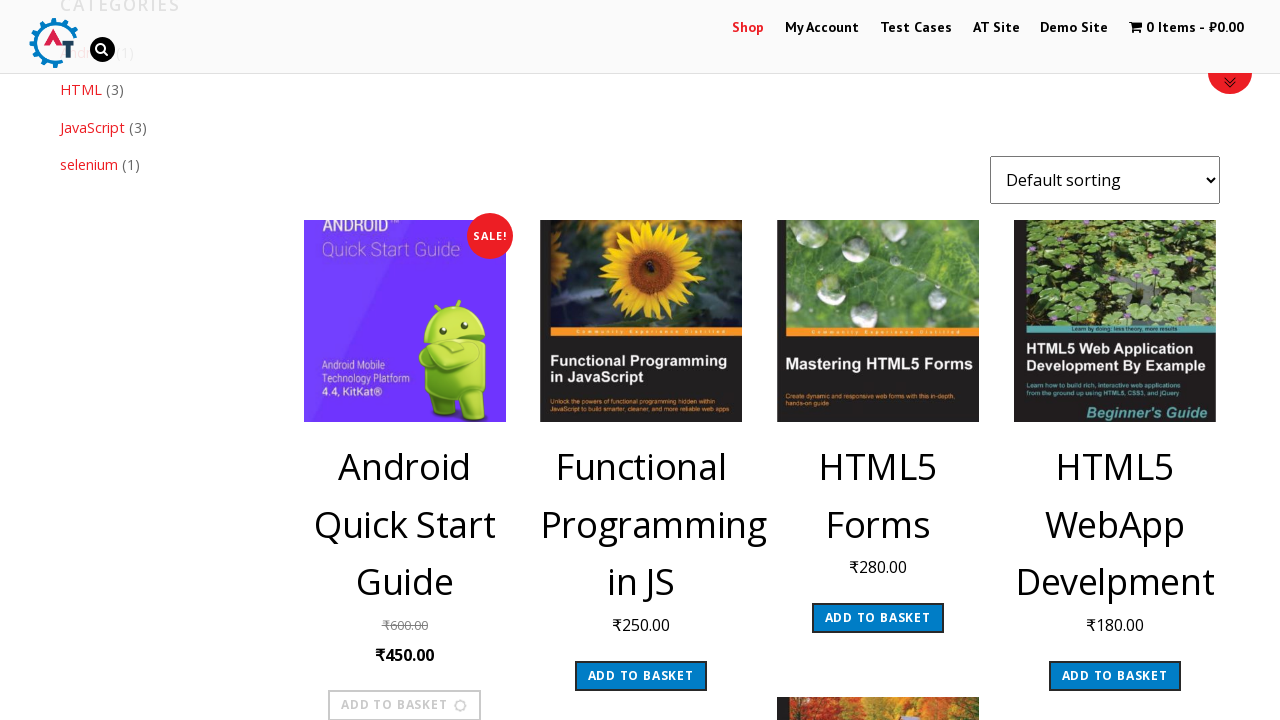

Waited 2000ms for basket to update
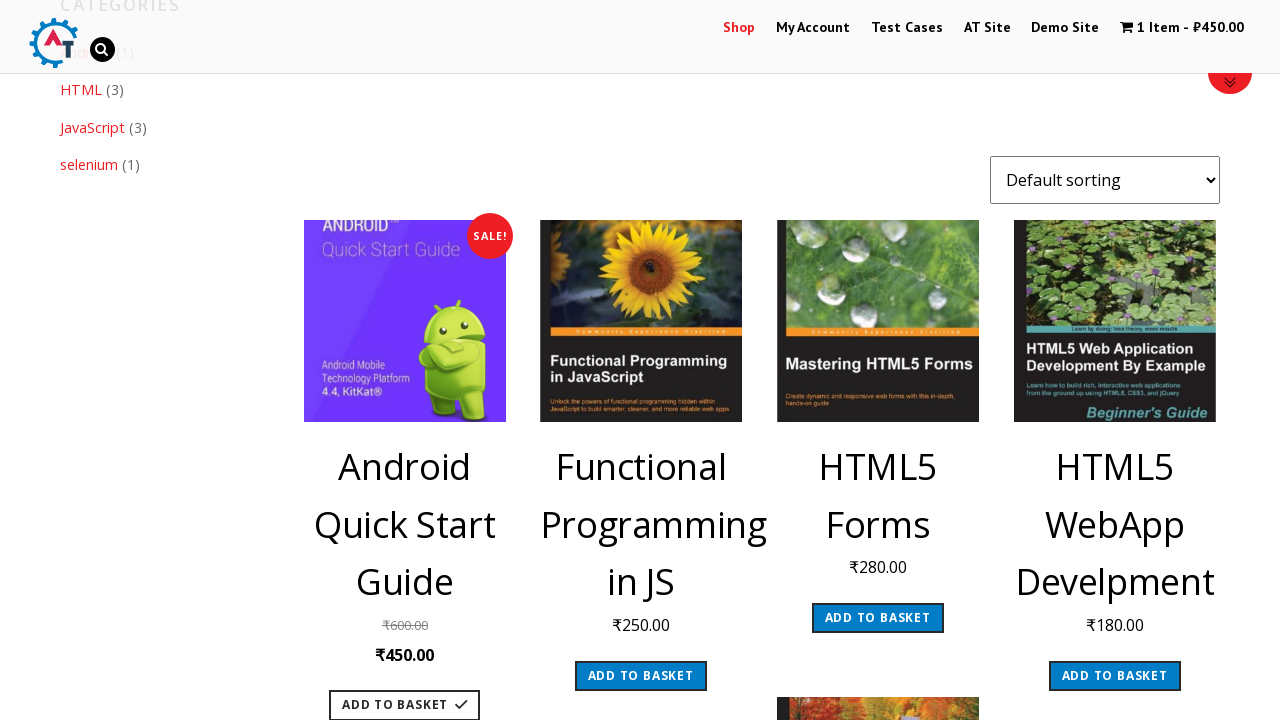

Clicked cart icon to view shopping cart at (1182, 28) on a[title='View your shopping cart']
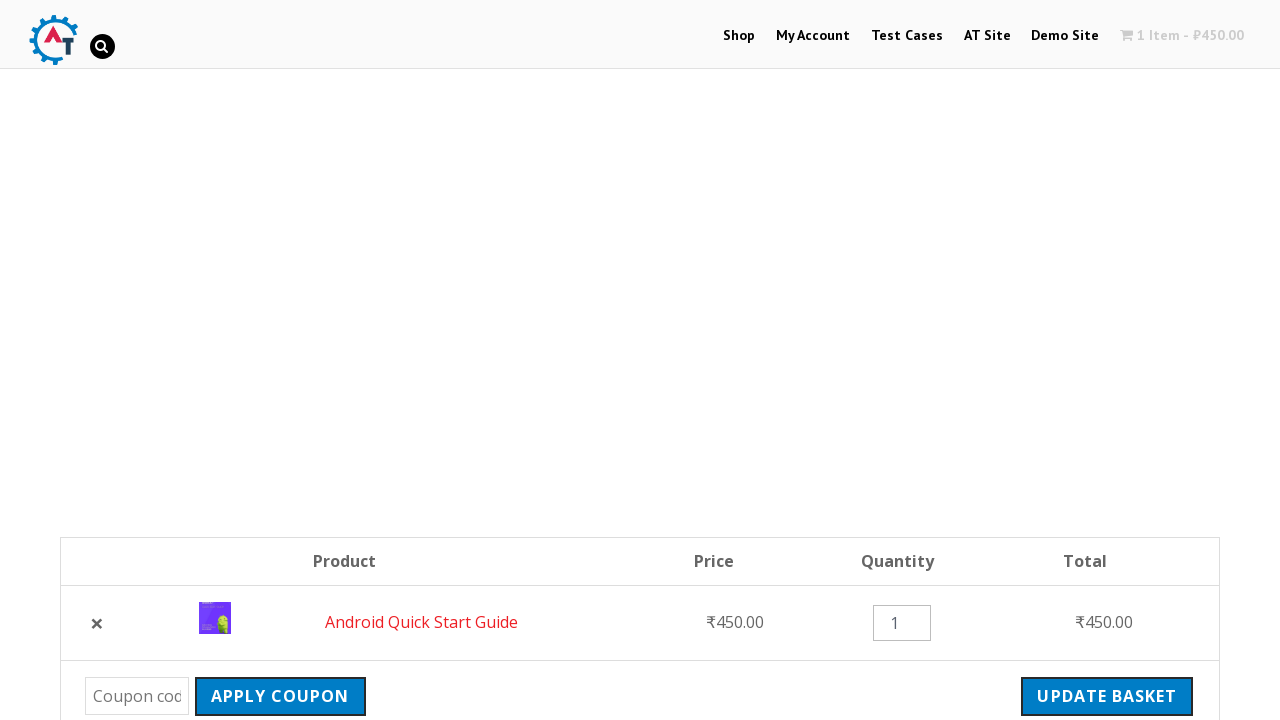

Product name element appeared in cart, verifying product was added successfully
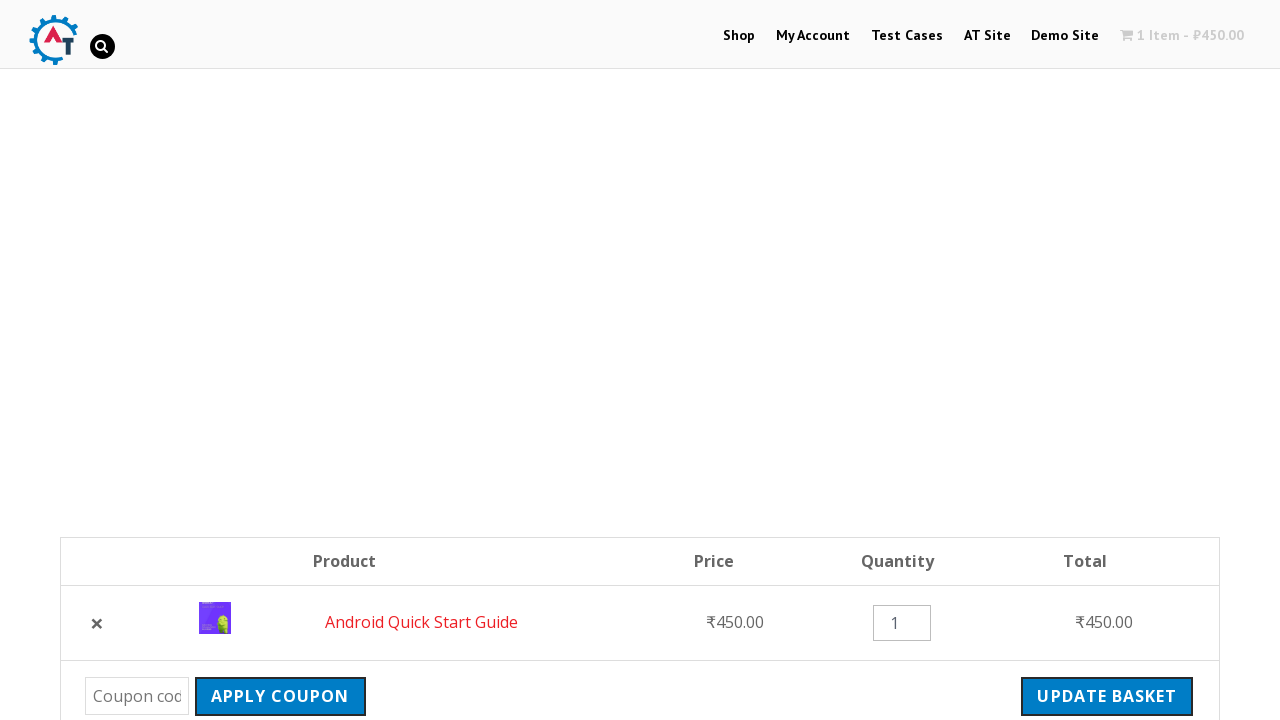

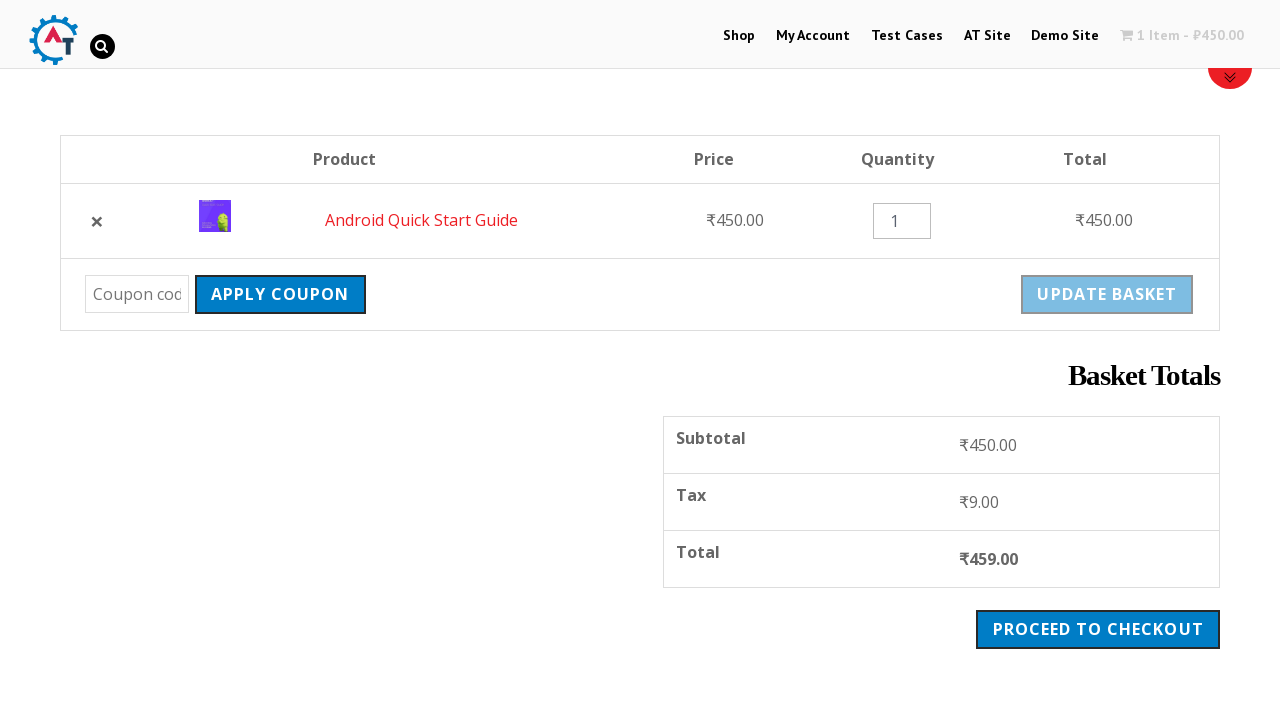